Tests checkbox functionality by verifying initial states, clicking both checkboxes to toggle them, and verifying the changed states.

Starting URL: https://the-internet.herokuapp.com/checkboxes

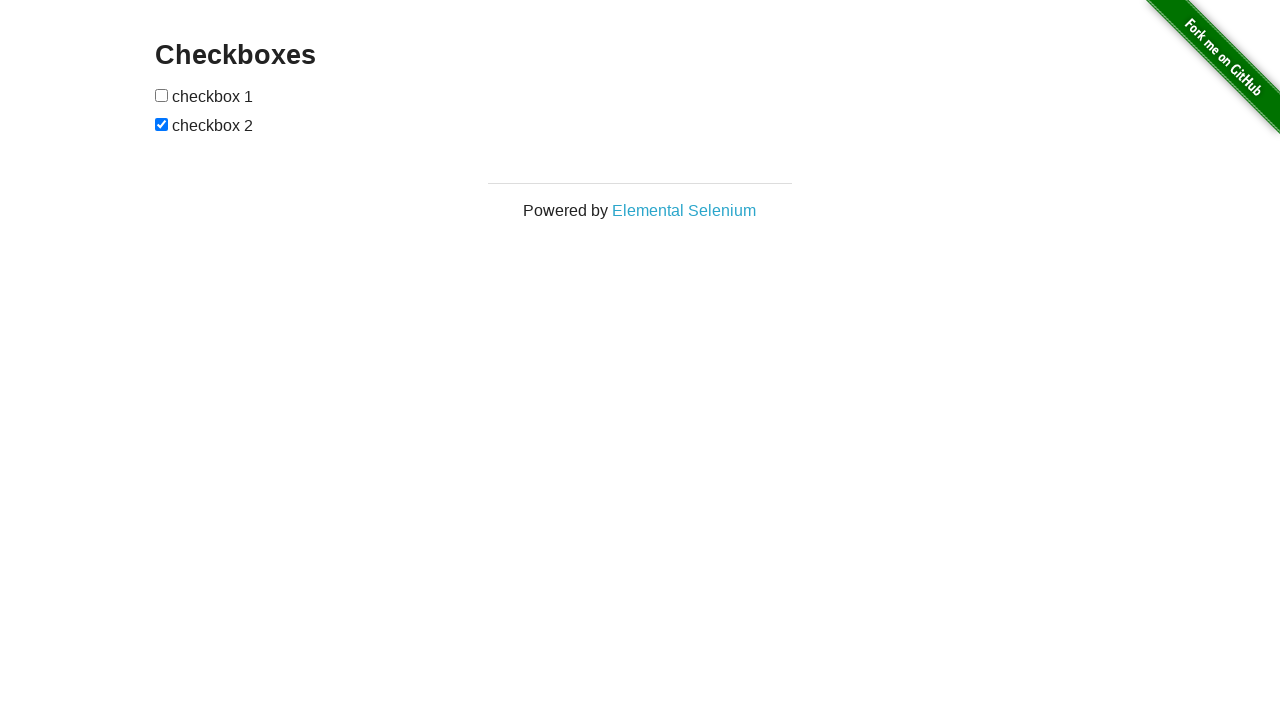

Located first and last checkboxes on the page
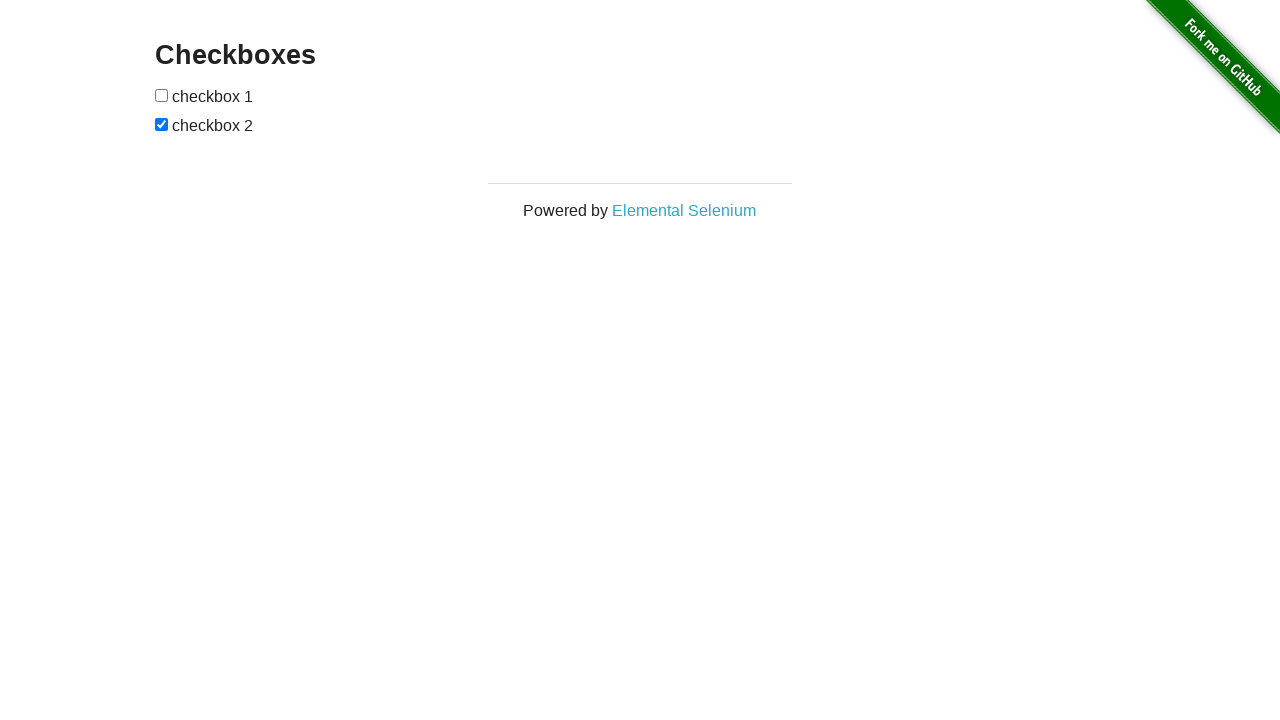

Verified first checkbox is unchecked initially
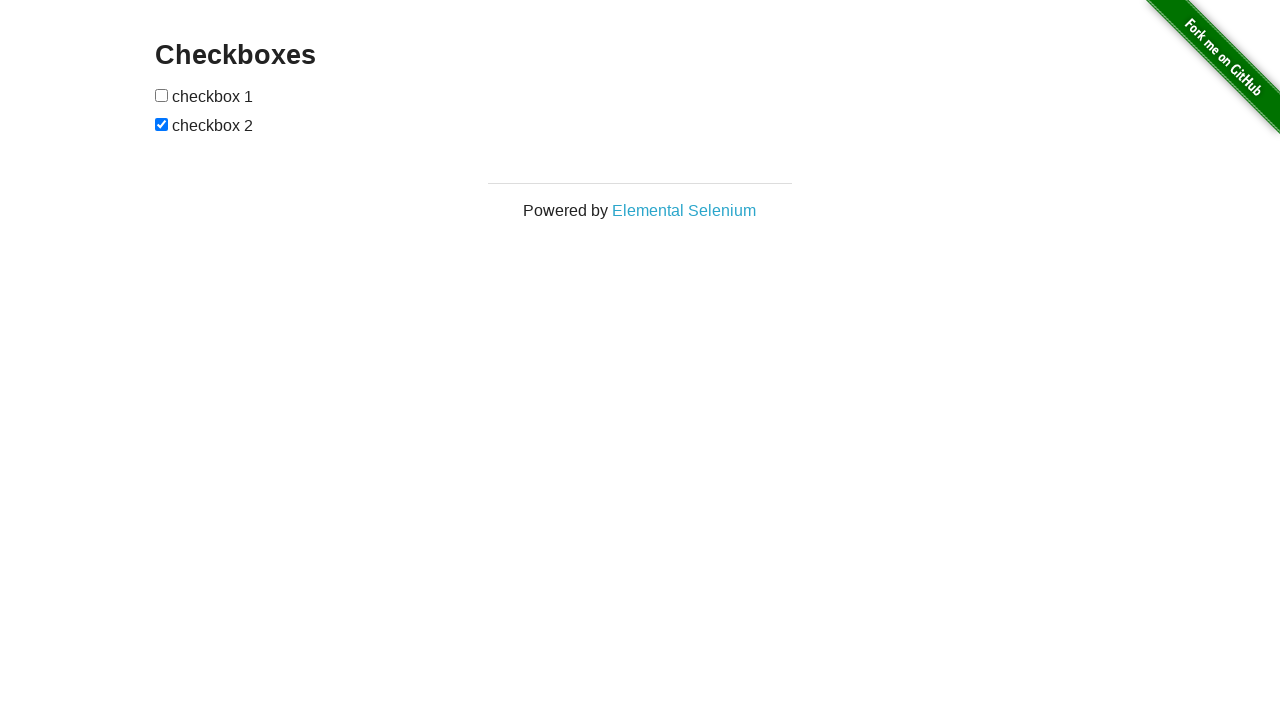

Verified second checkbox is checked initially
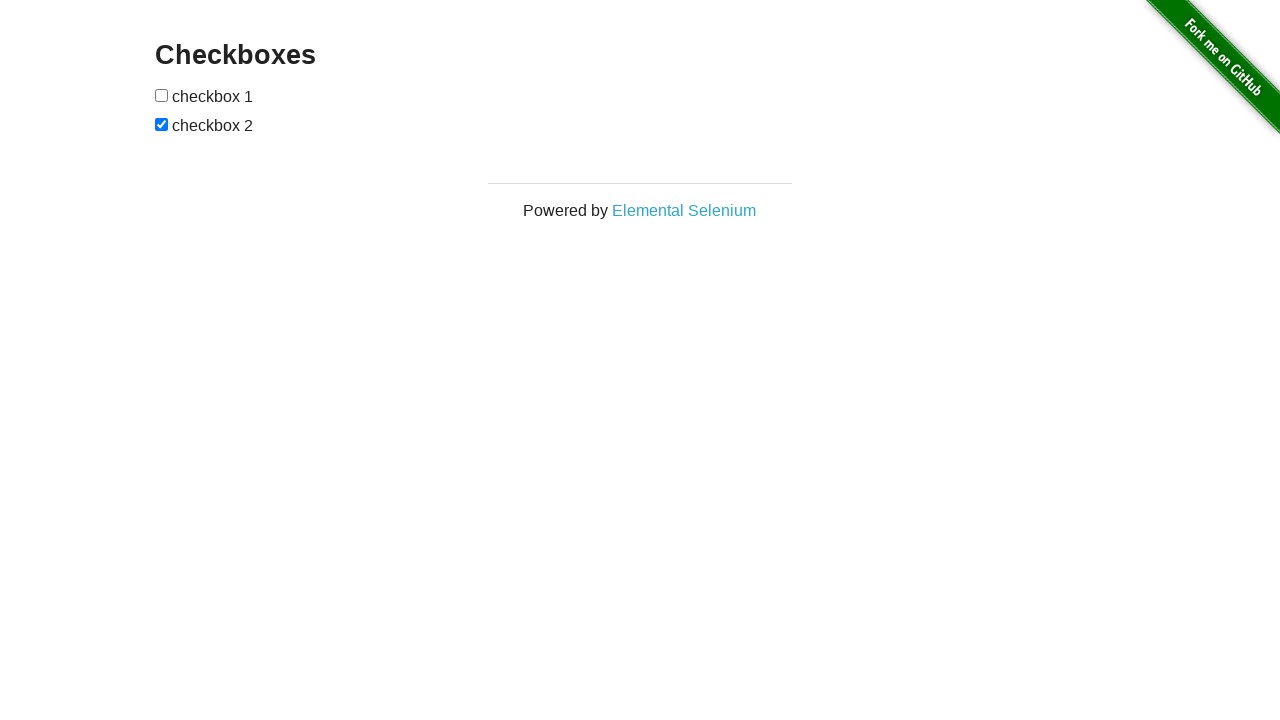

Clicked first checkbox to toggle it at (162, 95) on #checkboxes input >> nth=0
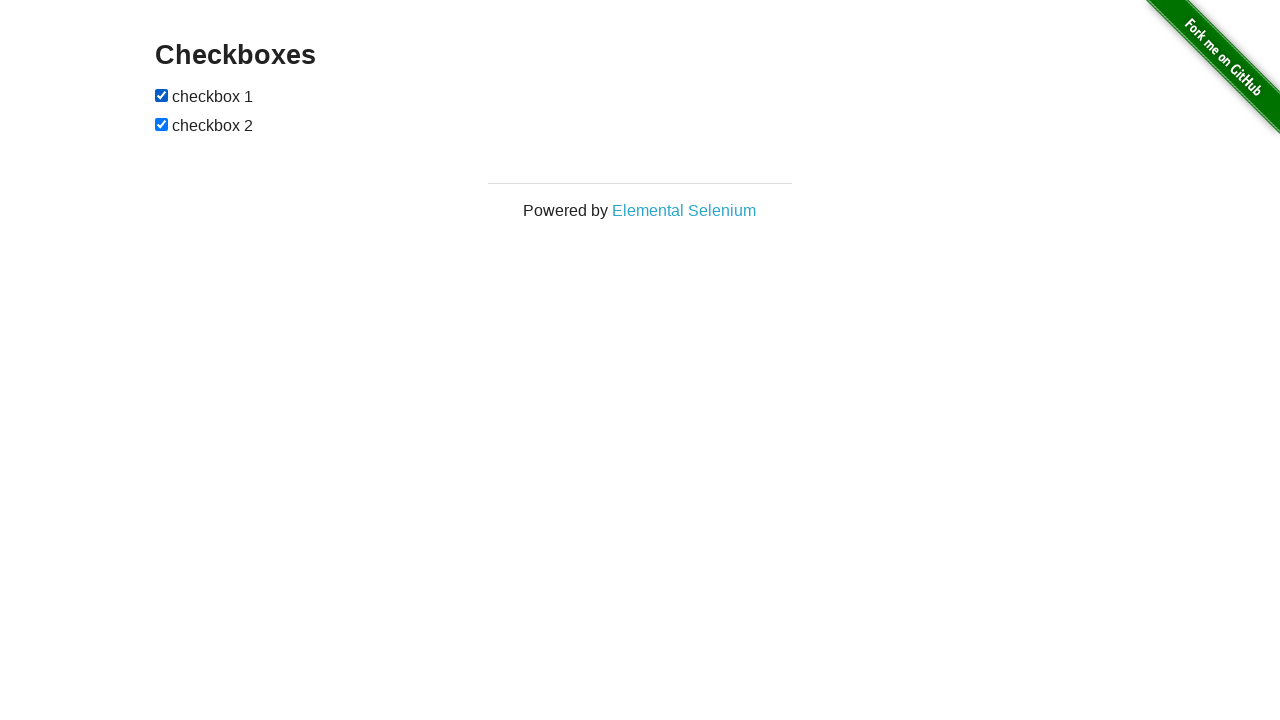

Clicked second checkbox to toggle it at (162, 124) on #checkboxes input >> nth=-1
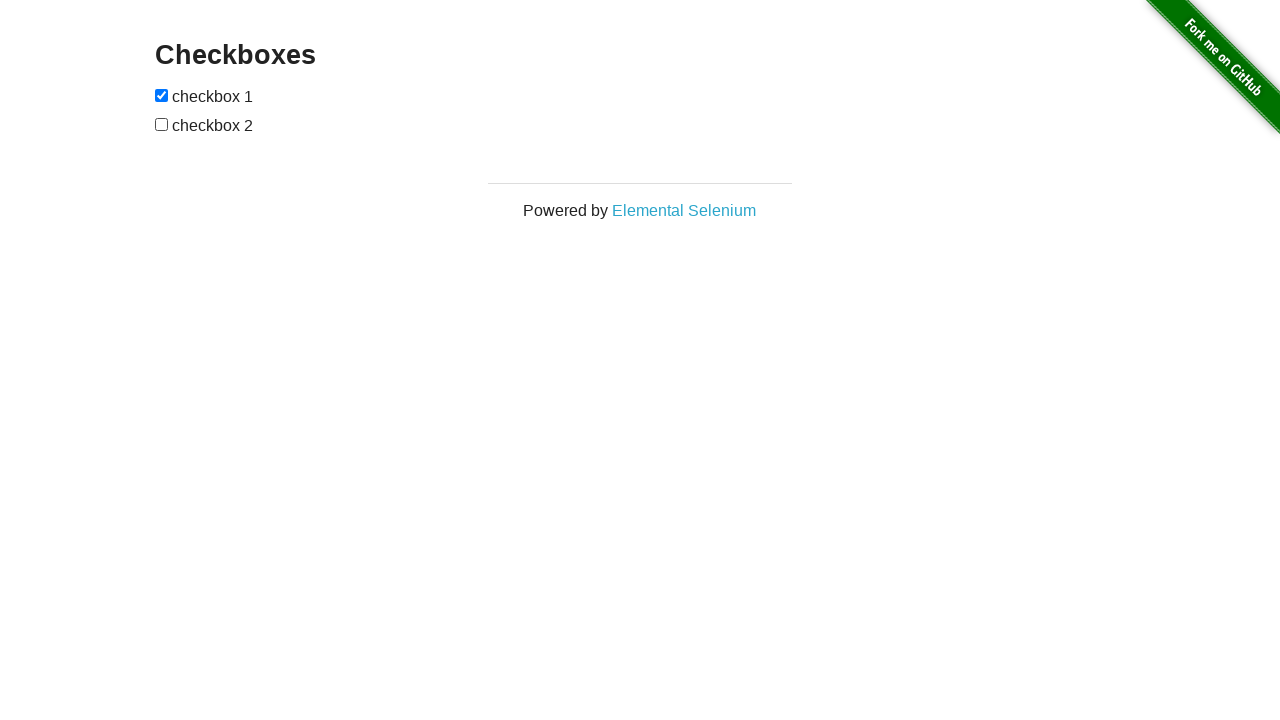

Verified first checkbox is now checked after toggle
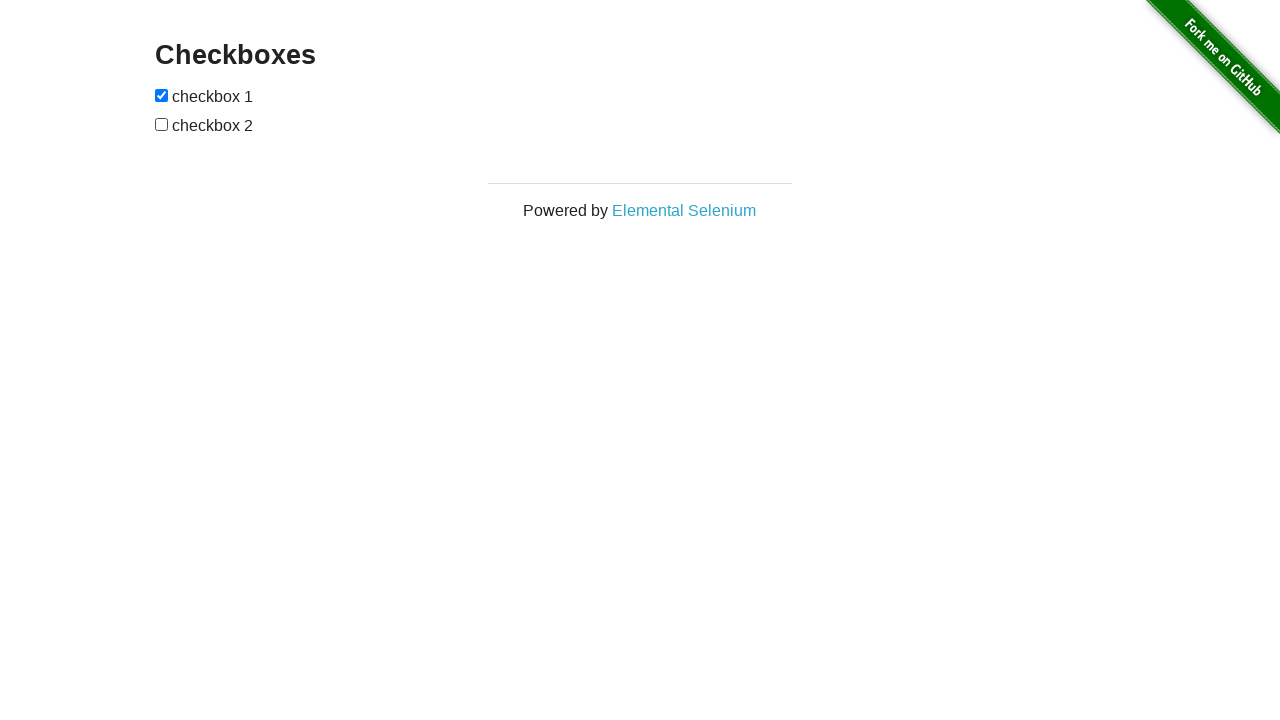

Verified second checkbox is now unchecked after toggle
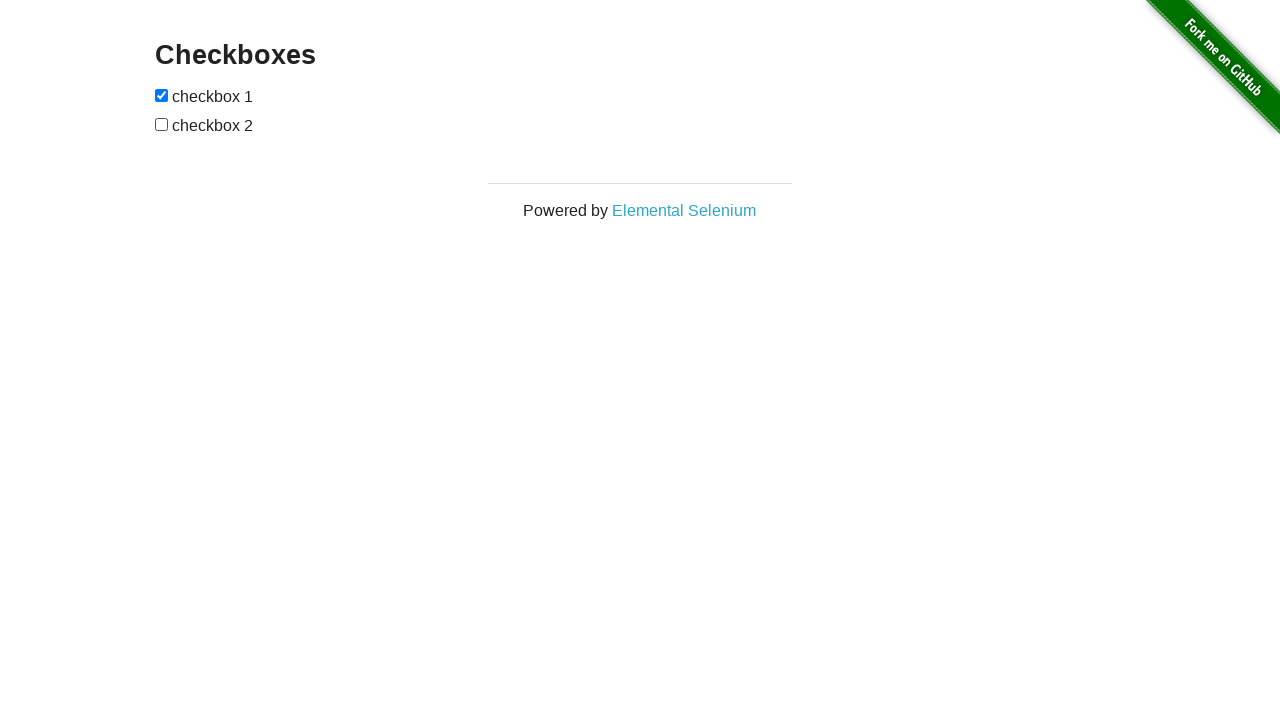

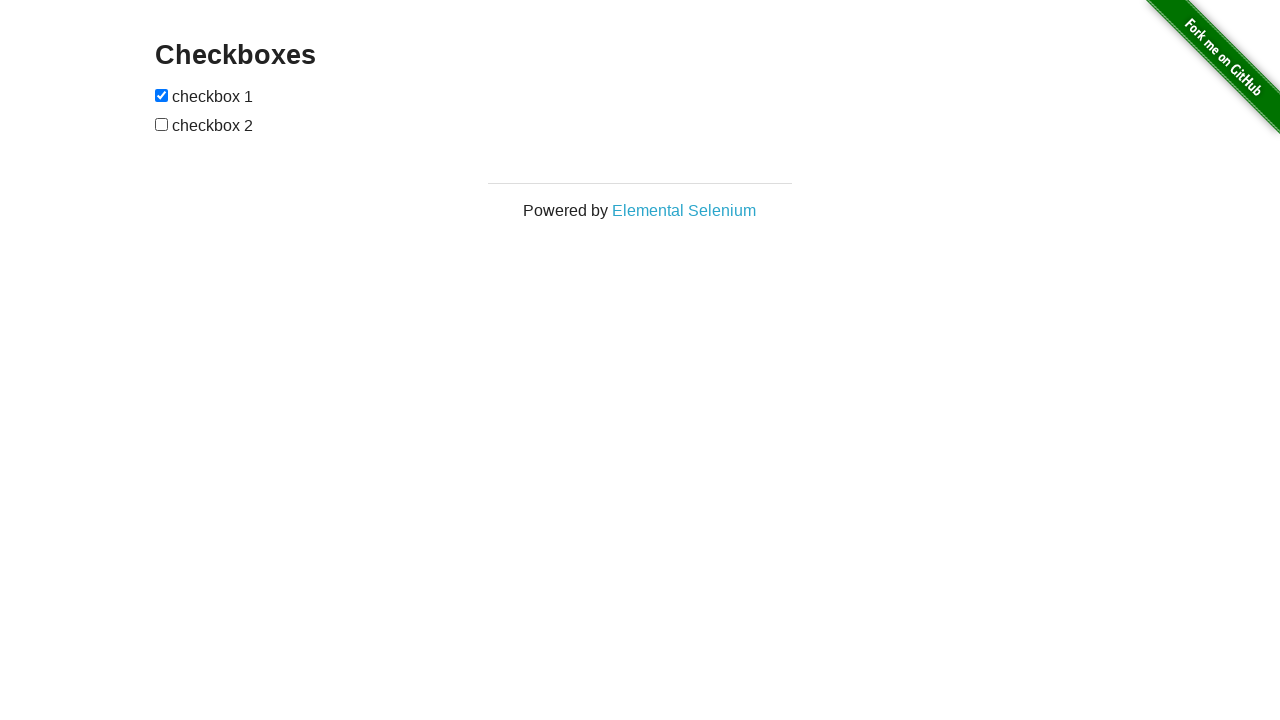